Tests sorting a table's "Due" column in ascending order by clicking the column header and verifying the values are ordered correctly.

Starting URL: http://the-internet.herokuapp.com/tables

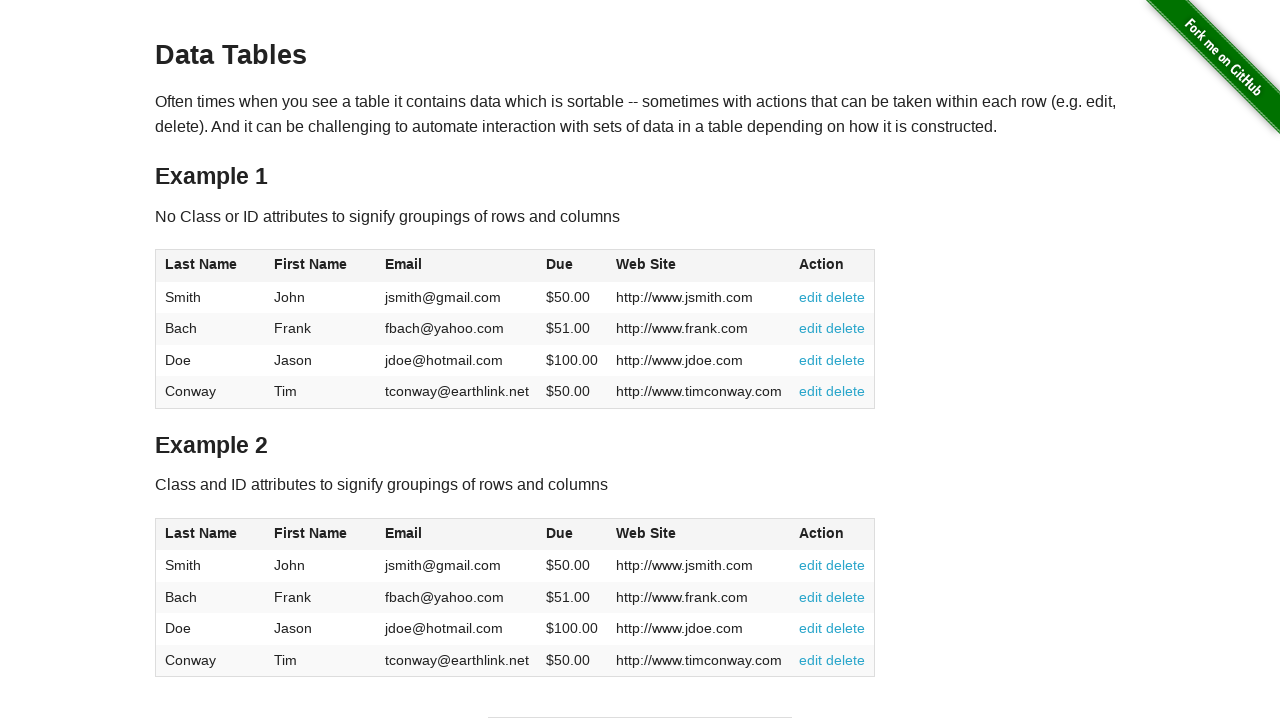

Clicked the 'Due' column header to sort ascending at (572, 266) on #table1 thead tr th:nth-of-type(4)
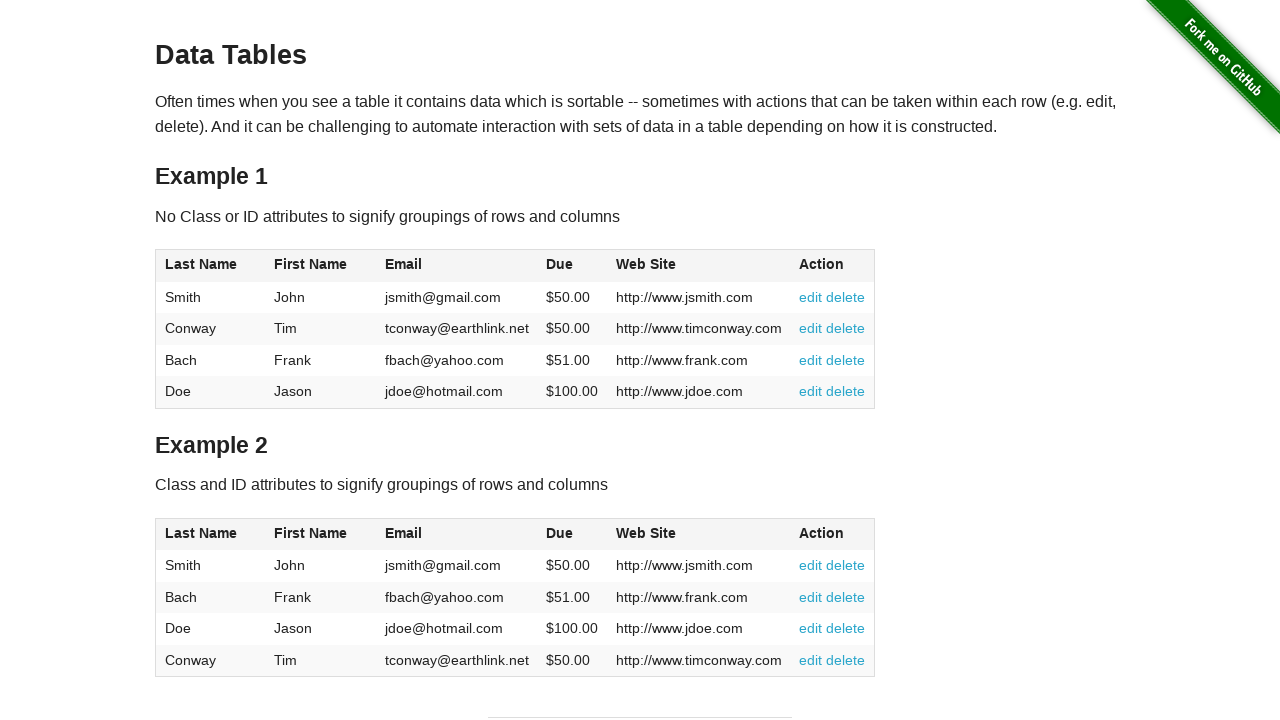

Verified table 'Due' column data is loaded after sorting
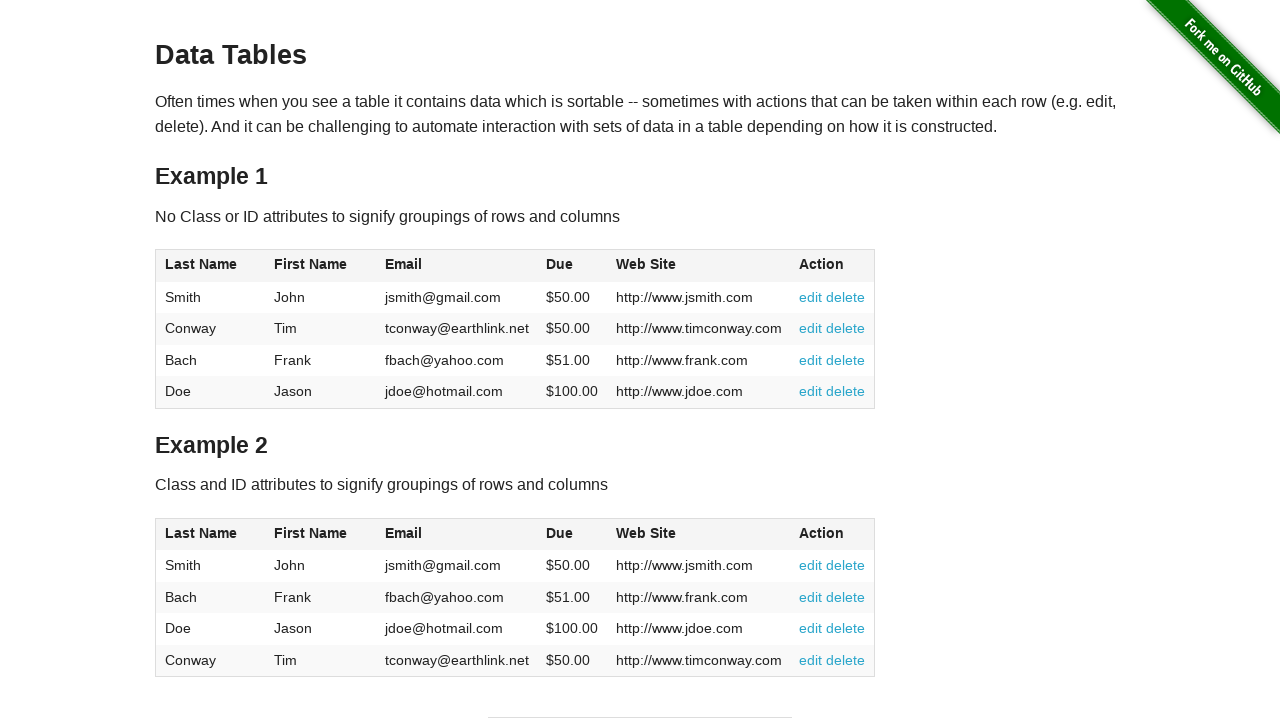

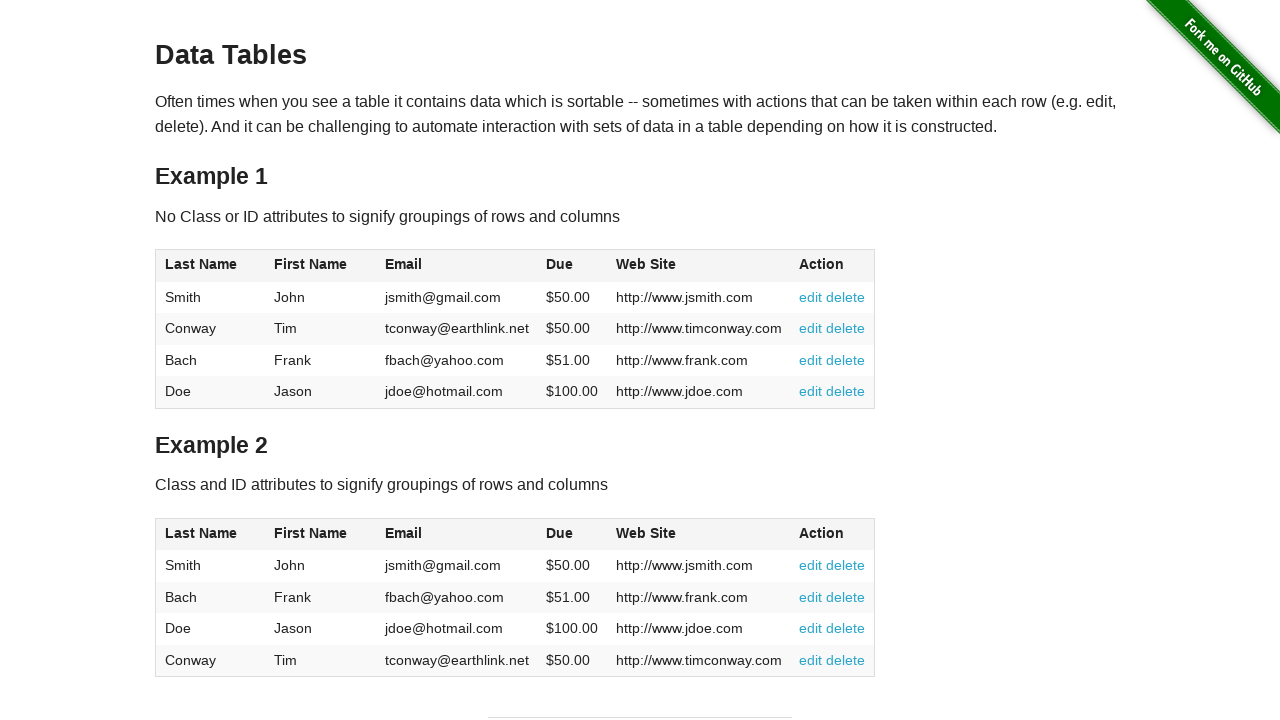